Tests registration form validation by submitting empty data and verifying all required field error messages are displayed

Starting URL: https://alada.vn/tai-khoan/dang-ky.html

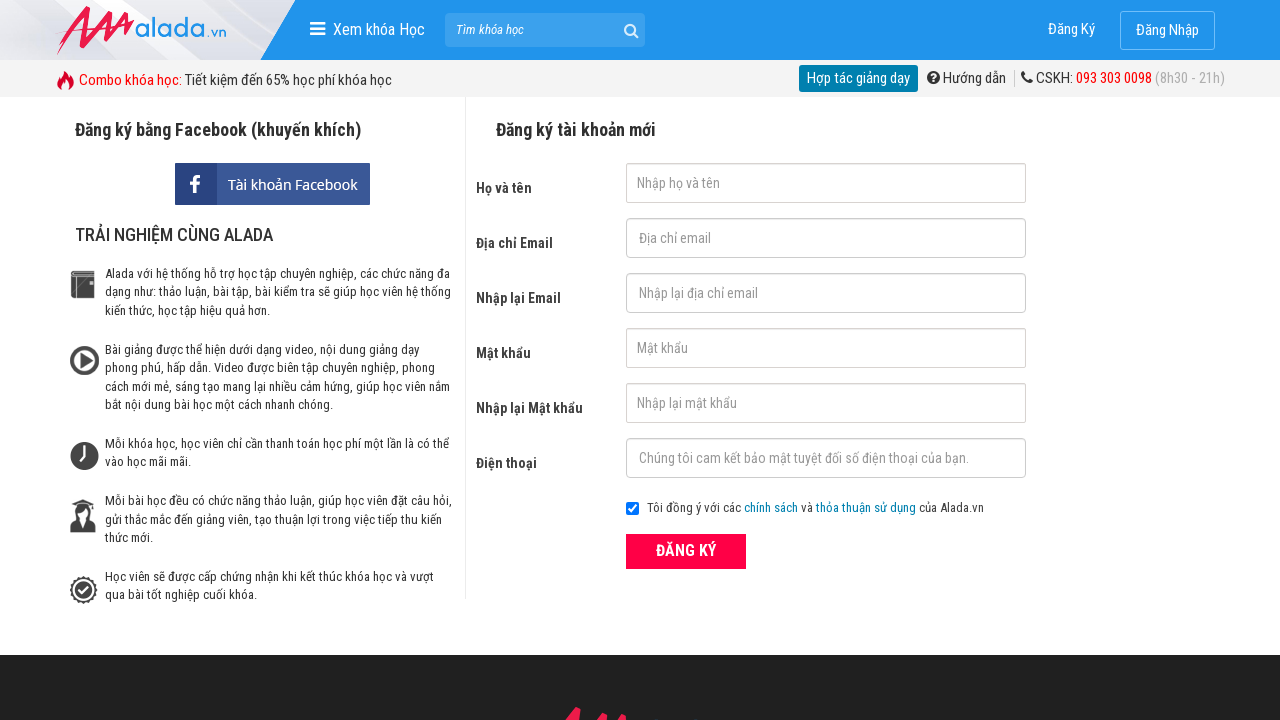

Cleared first name field on #txtFirstname
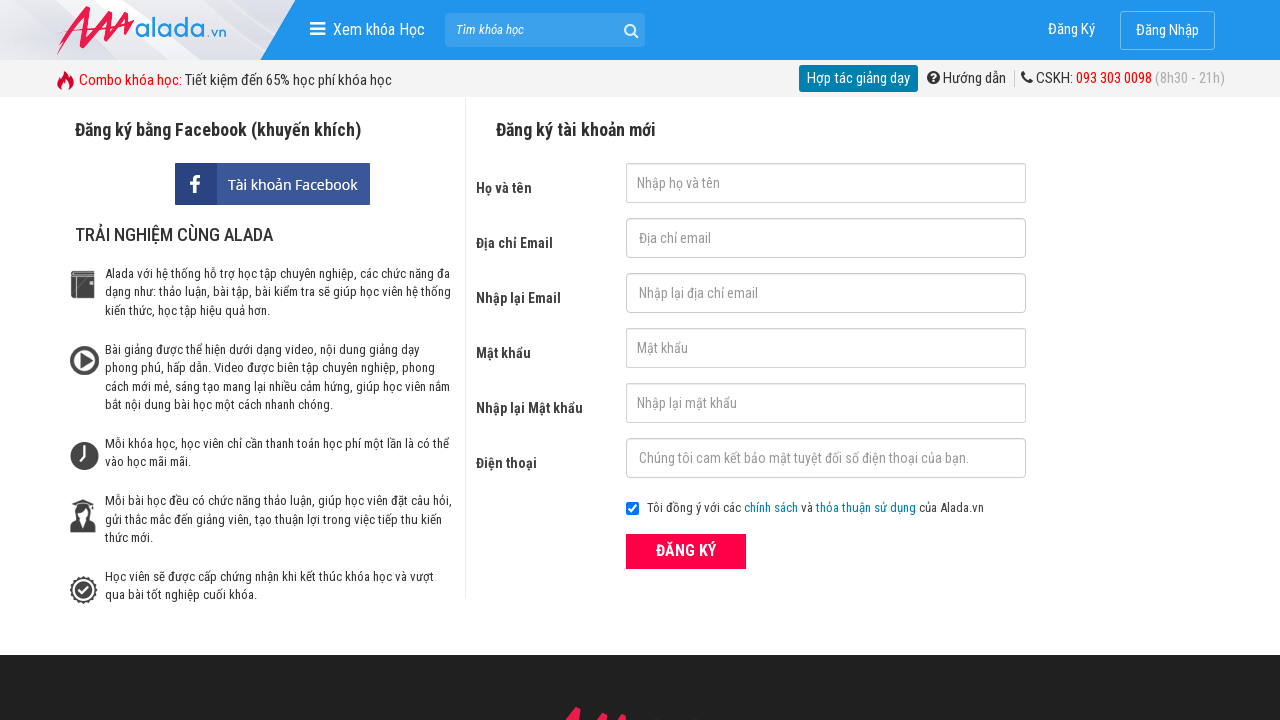

Cleared email field on input#txtEmail
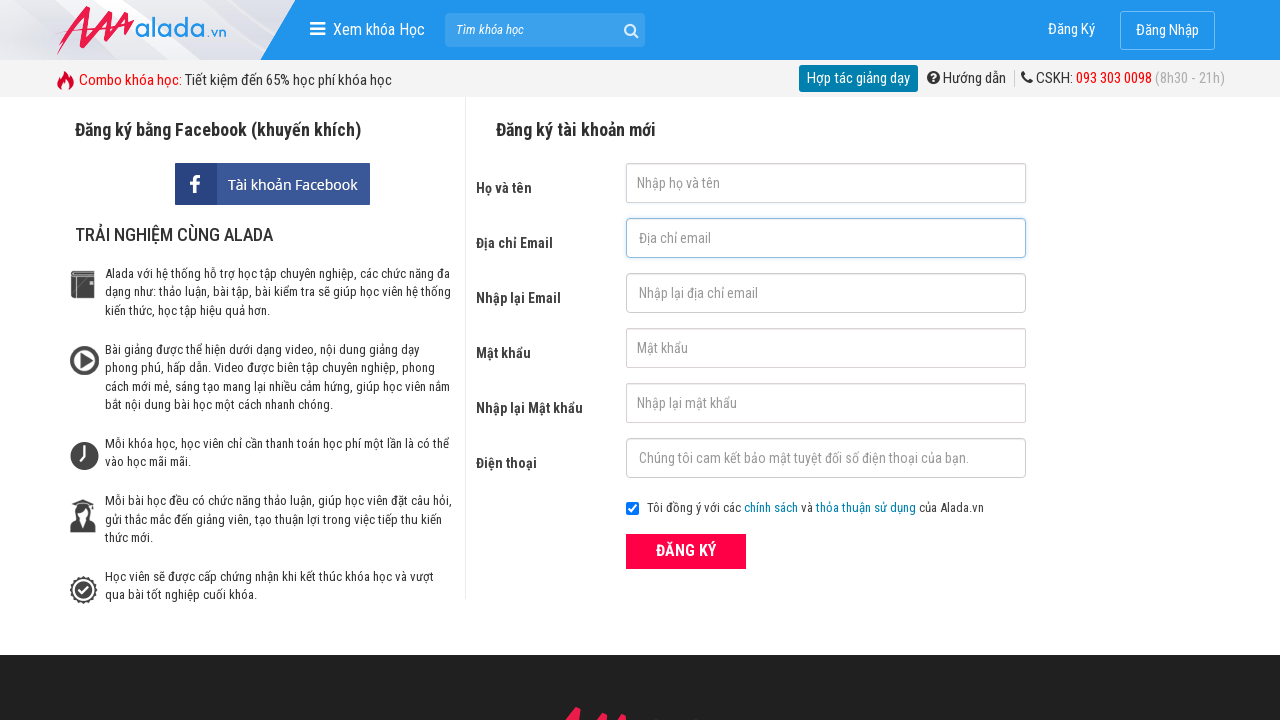

Cleared confirm email field on input#txtCEmail
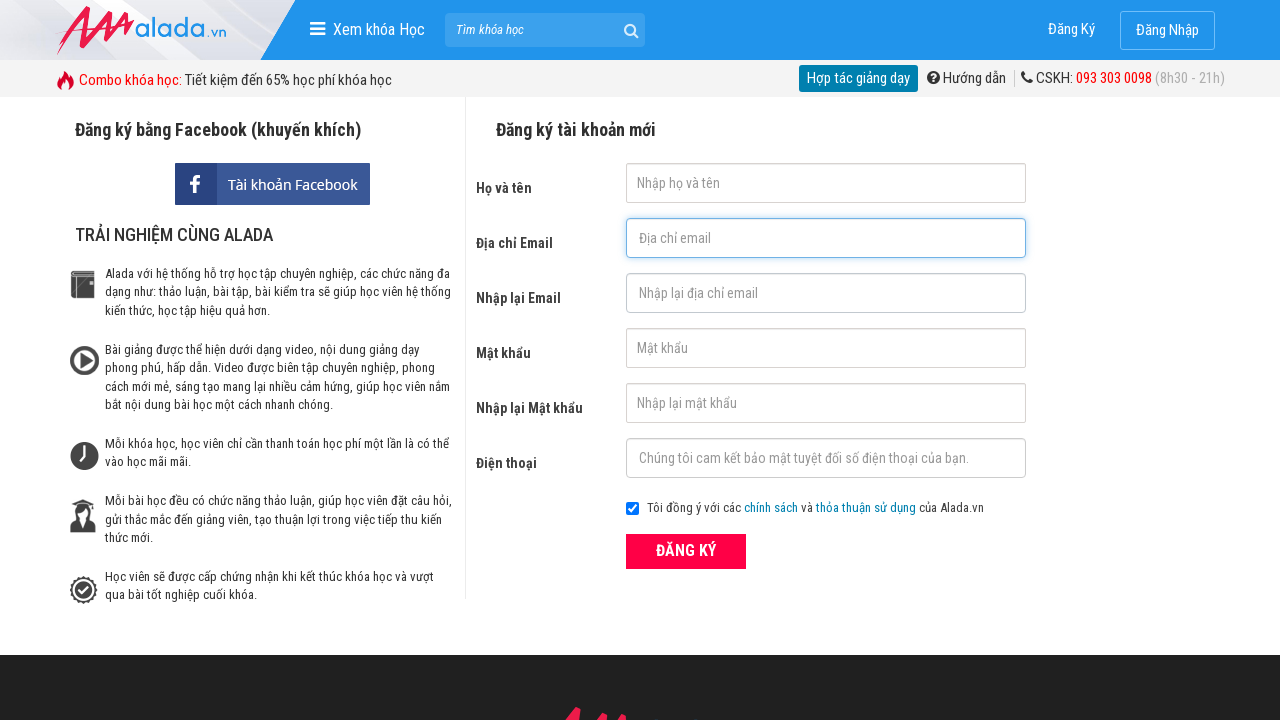

Cleared password field on input#txtPassword
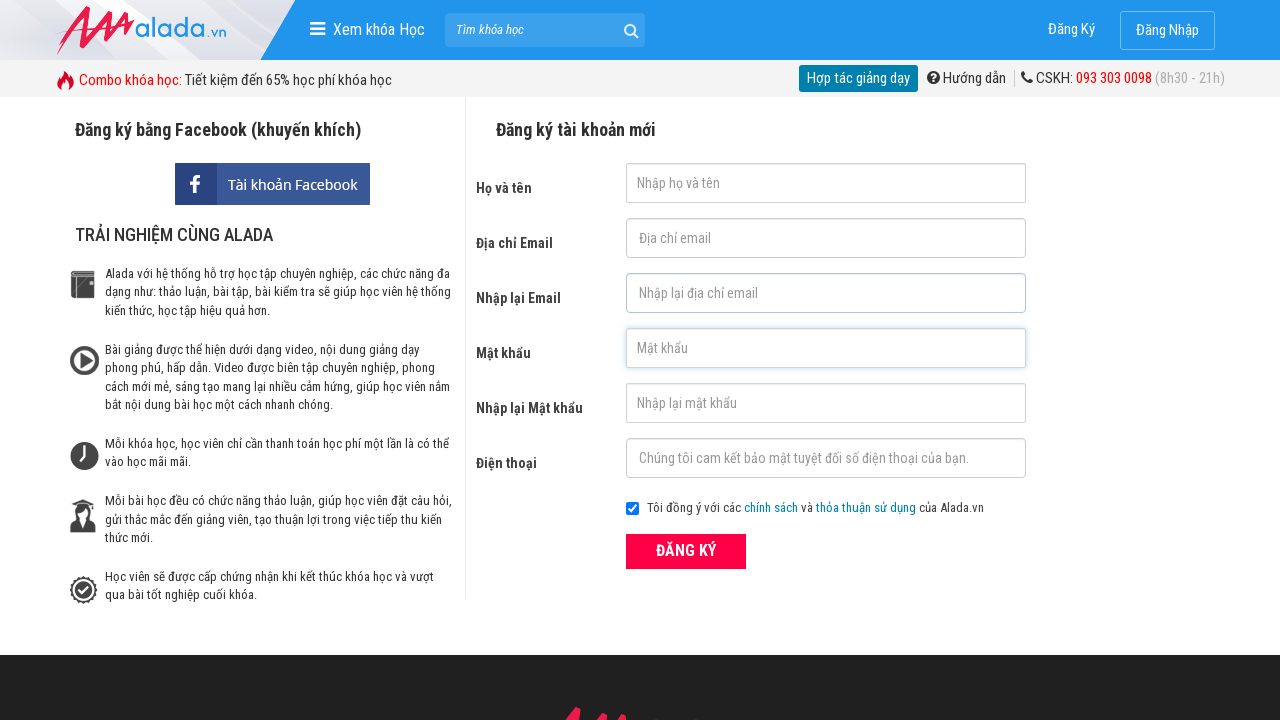

Cleared confirm password field on #txtCPassword
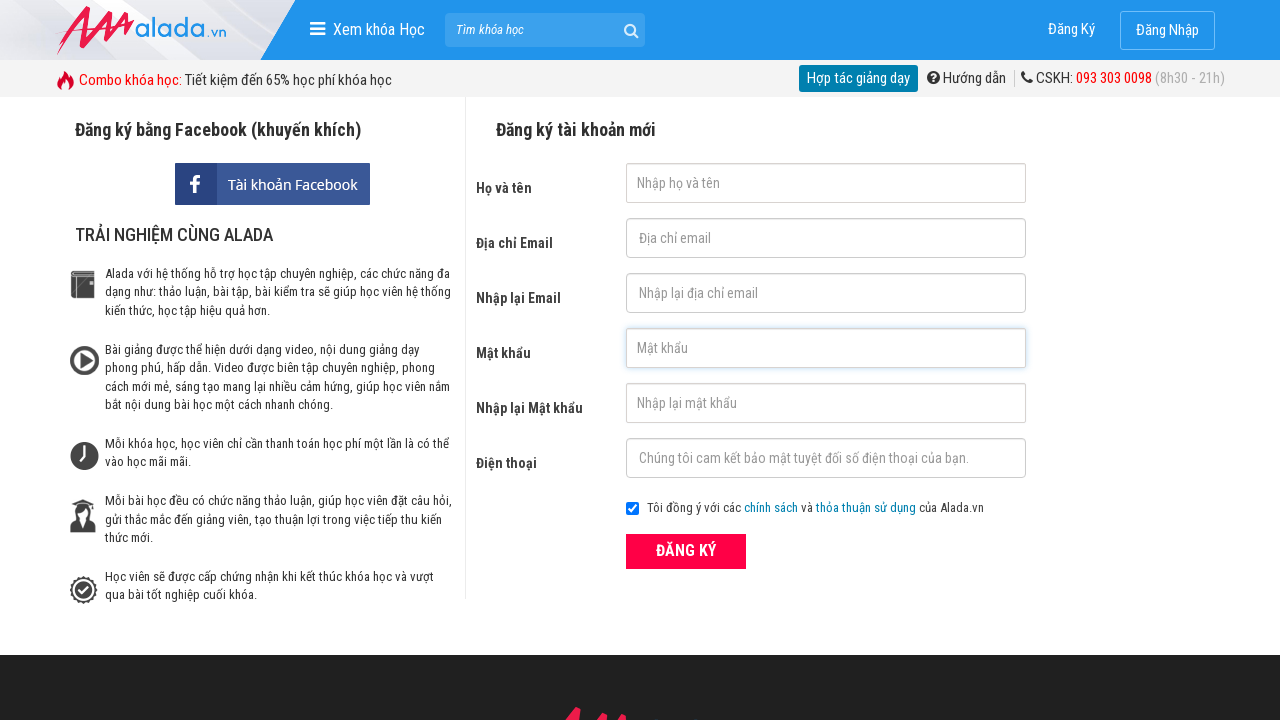

Cleared phone field on input#txtPhone
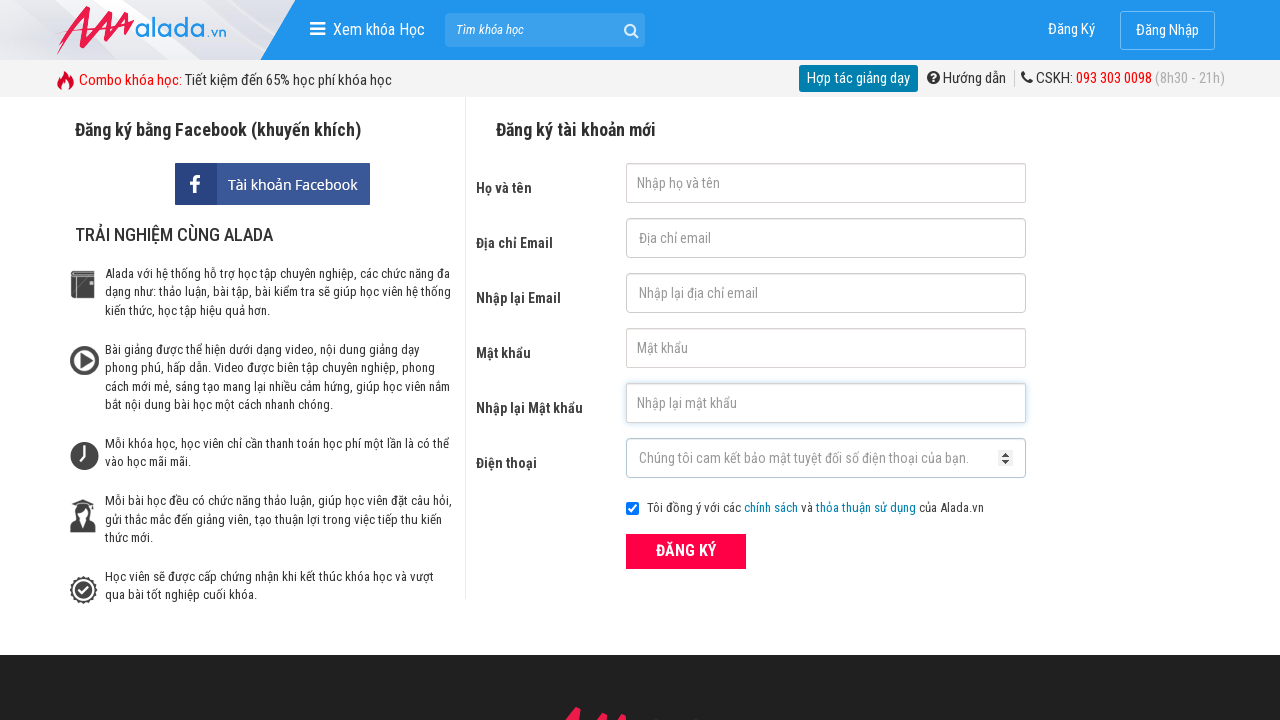

Clicked ĐĂNG KÝ (Register) button to submit empty form at (686, 551) on xpath=//button[text()='ĐĂNG KÝ' and @type='submit']
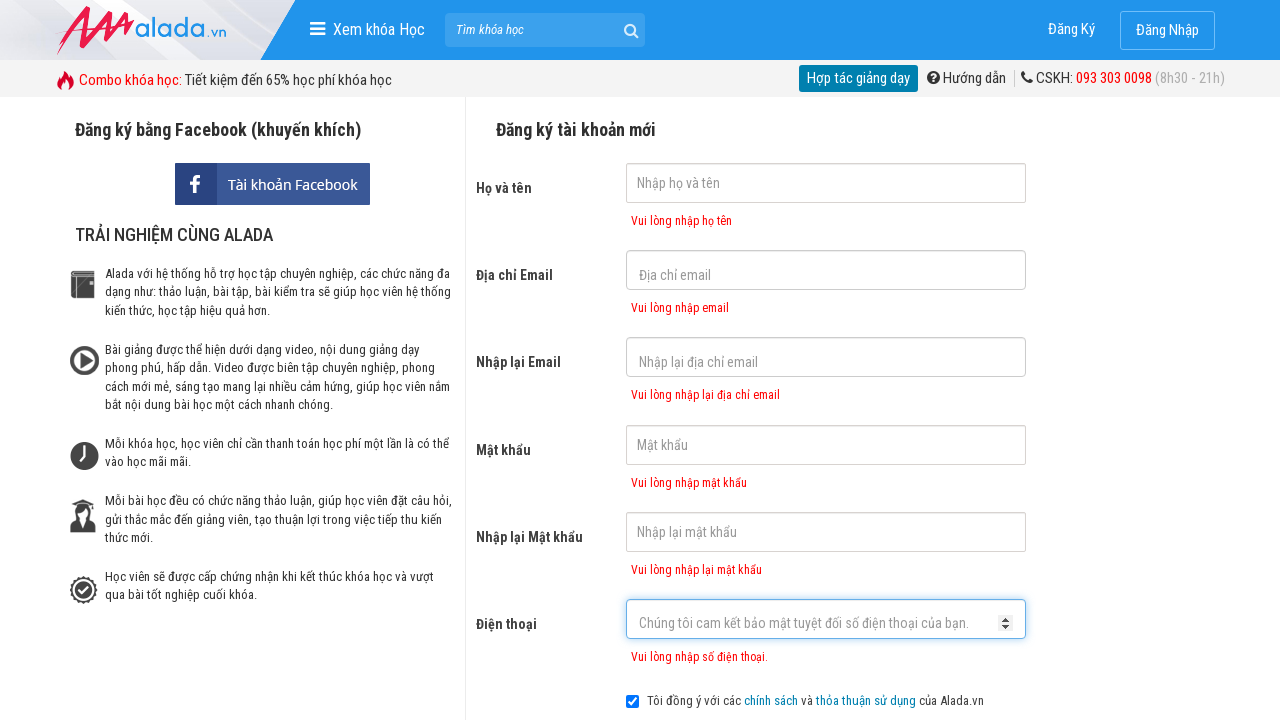

First name error message appeared
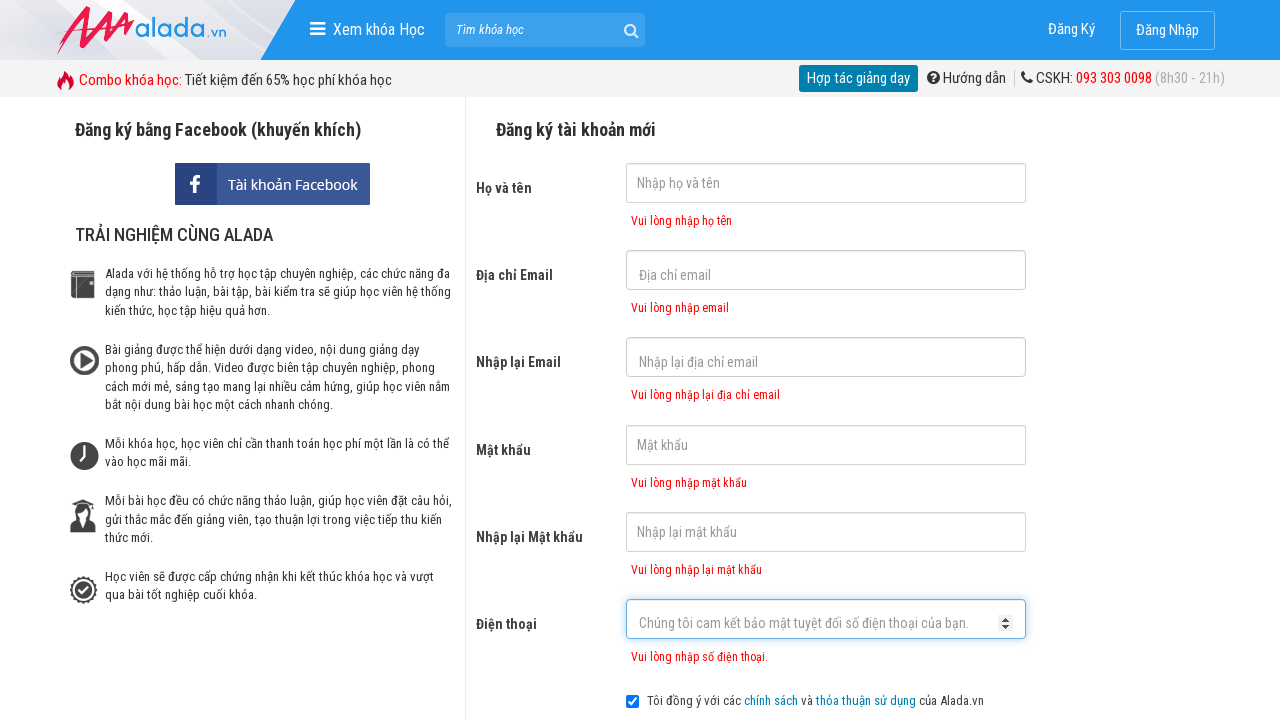

Email error message appeared
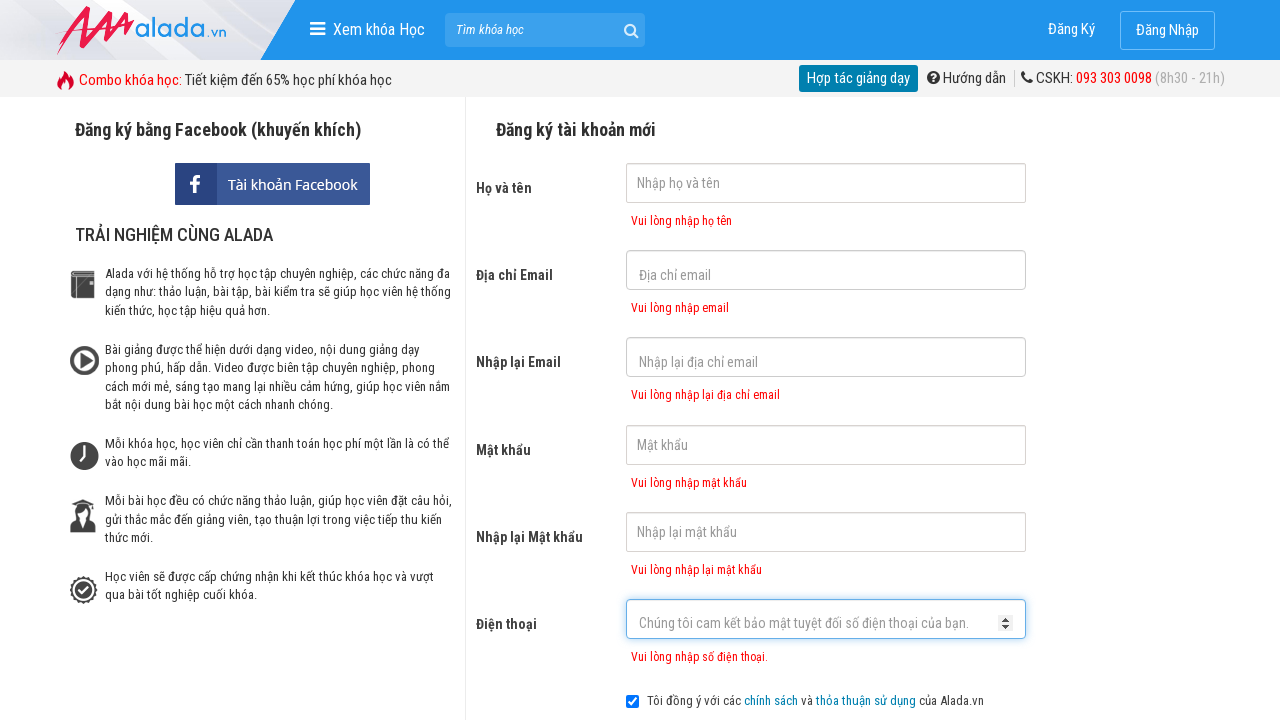

Confirm email error message appeared
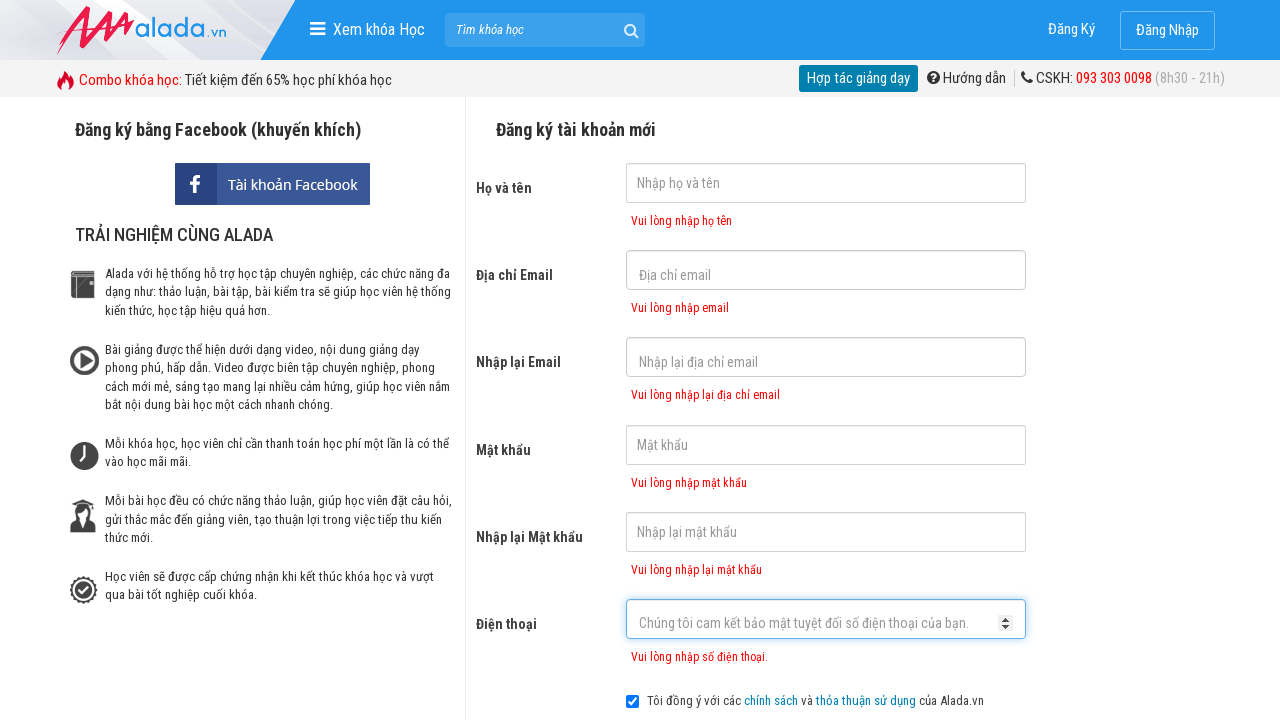

Password error message appeared
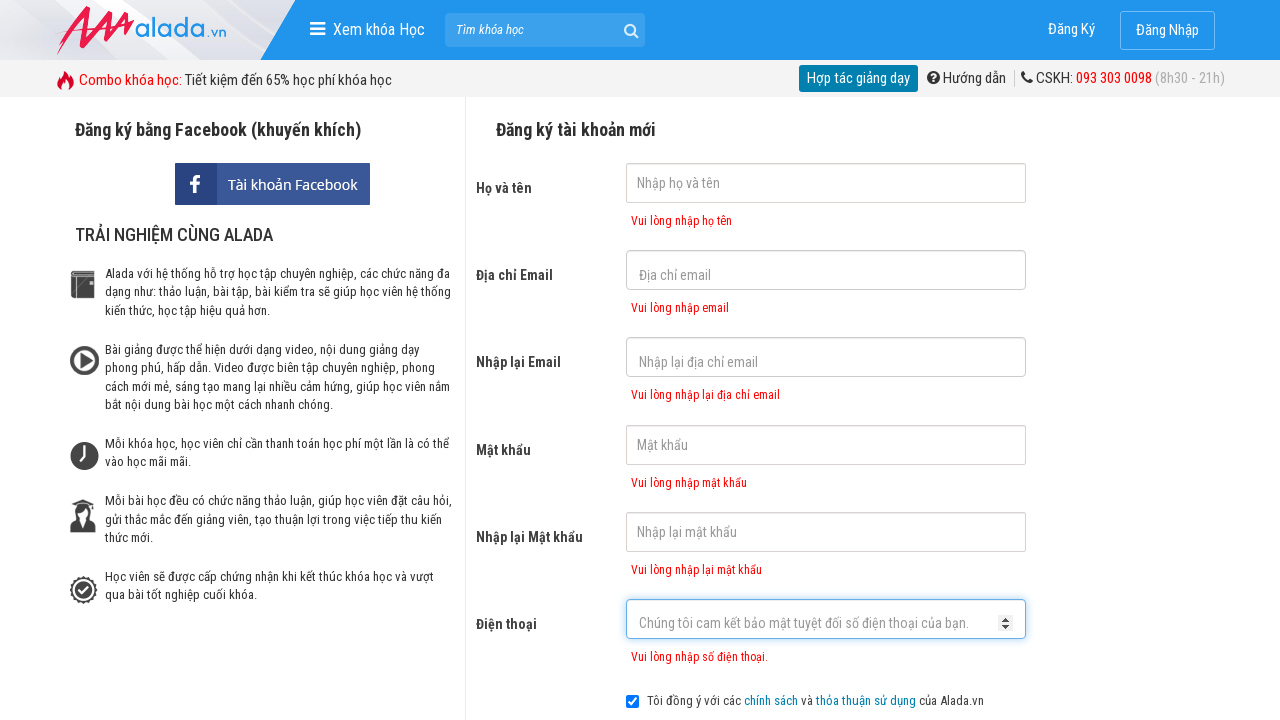

Confirm password error message appeared
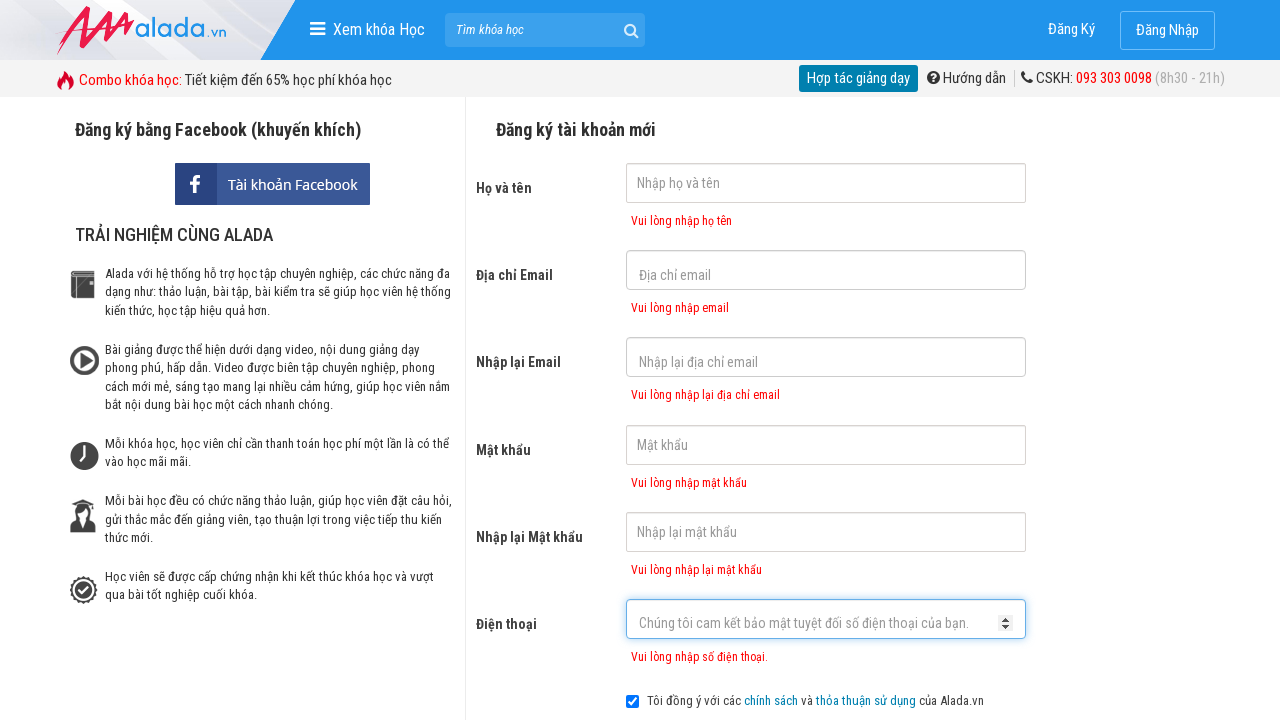

Phone error message appeared
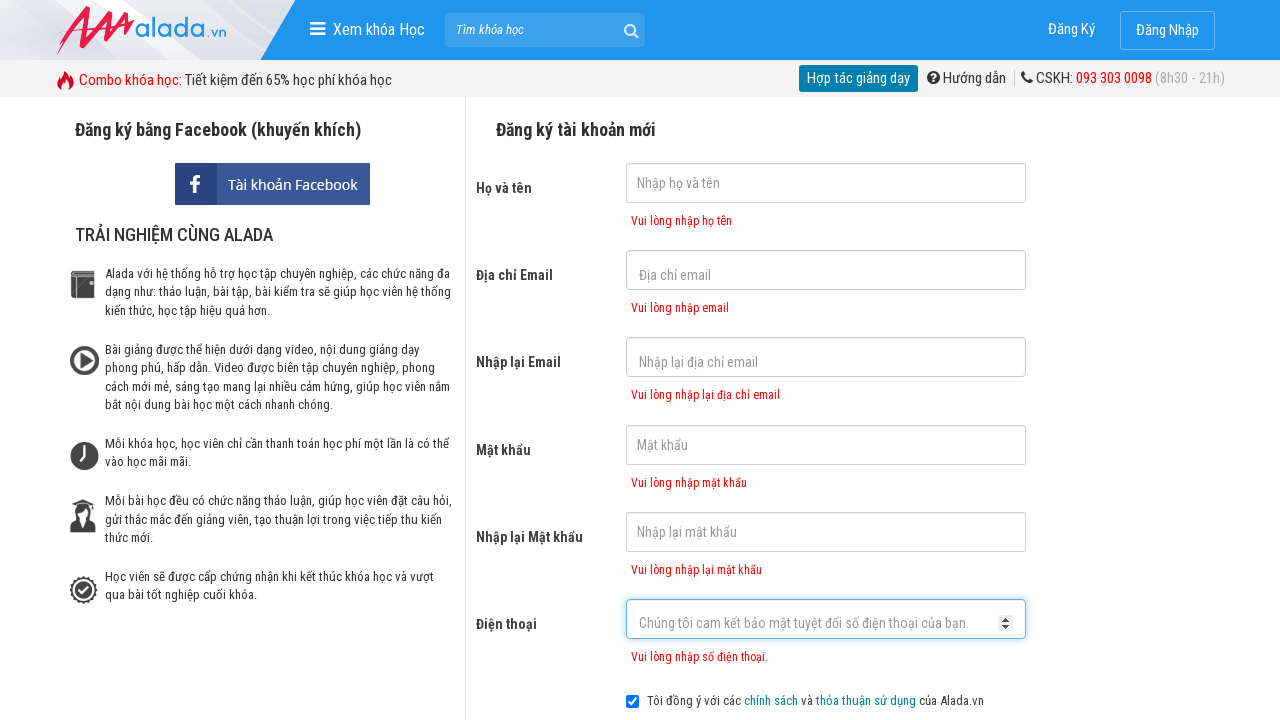

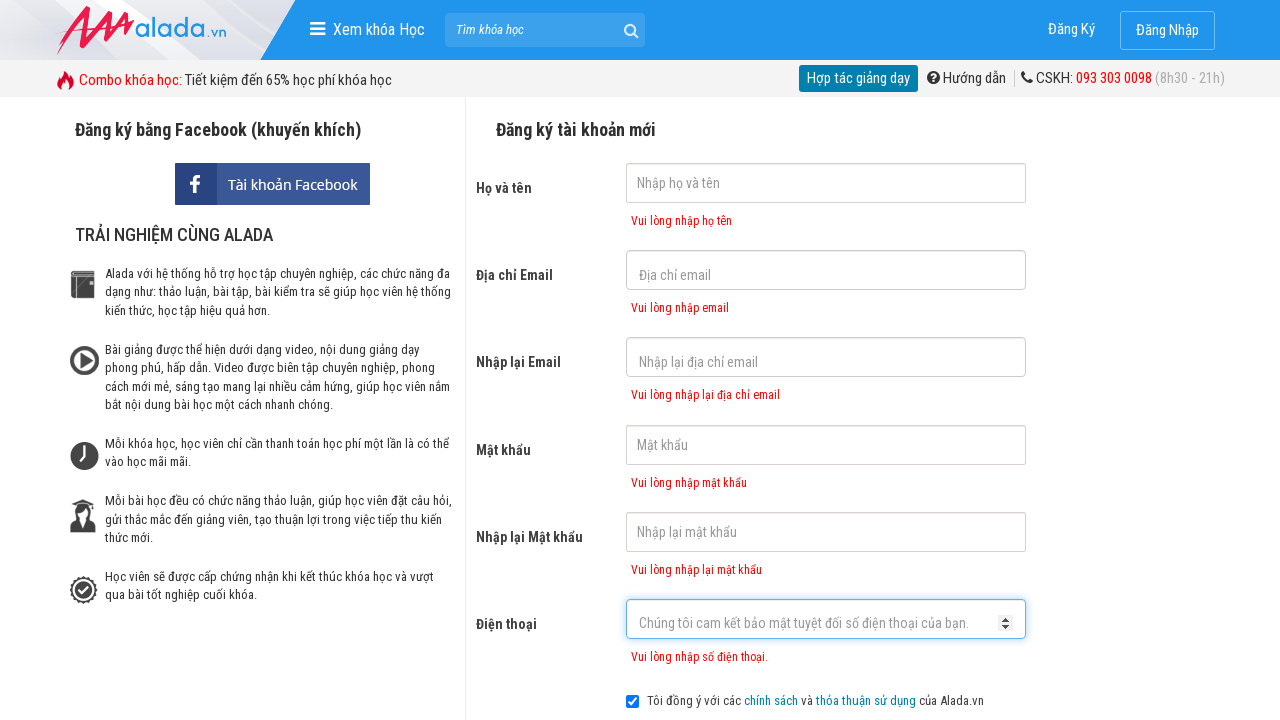